Tests that the Clear completed button displays the correct text when items are completed.

Starting URL: https://demo.playwright.dev/todomvc

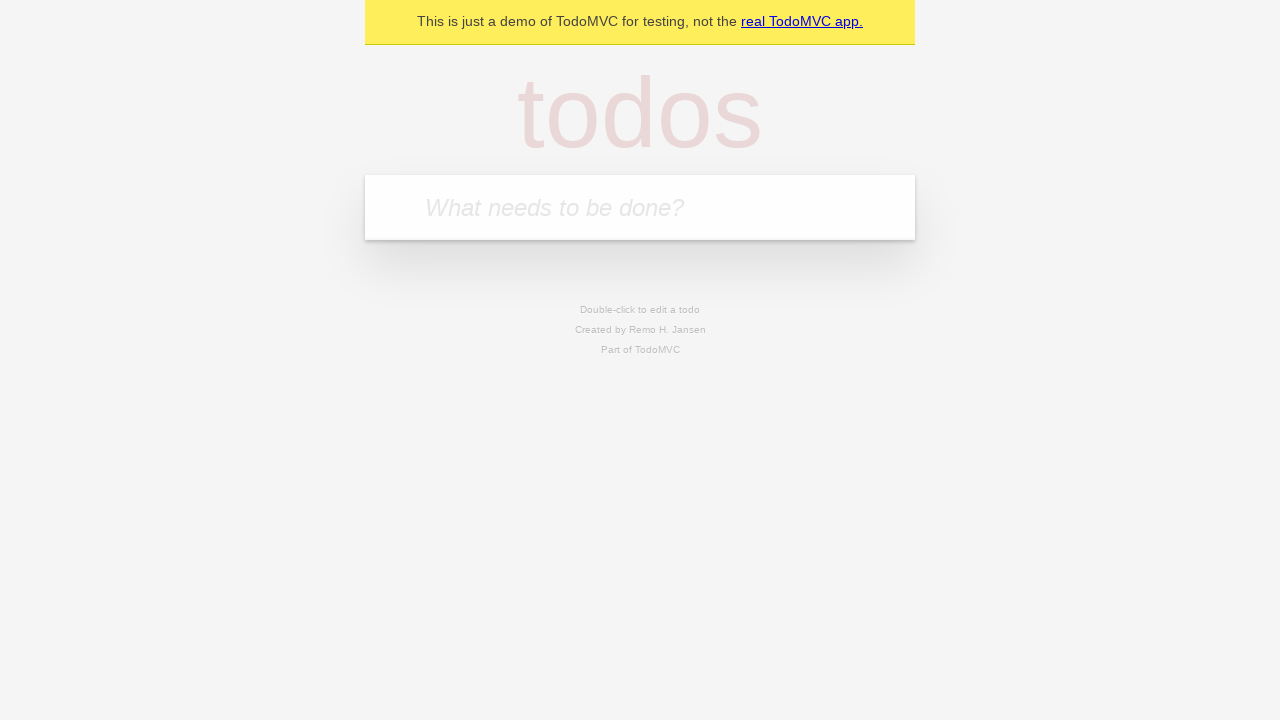

Filled todo input with 'buy some cheese' on internal:attr=[placeholder="What needs to be done?"i]
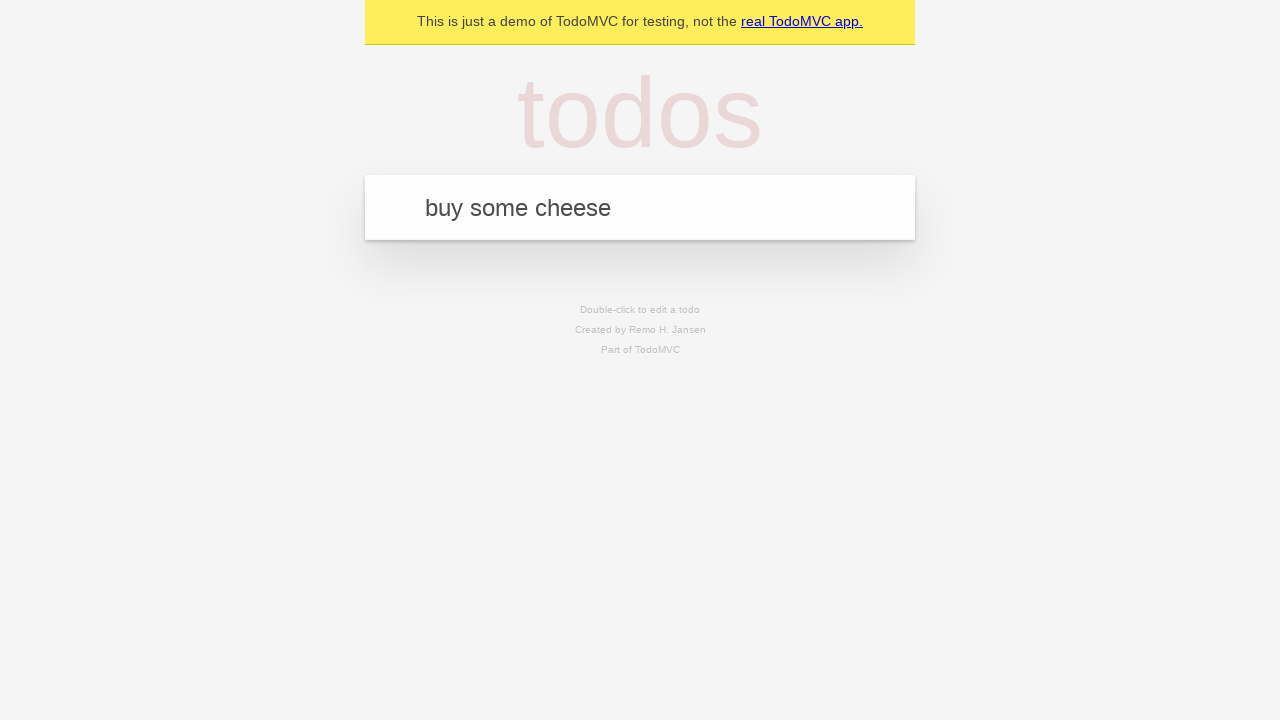

Pressed Enter to add first todo on internal:attr=[placeholder="What needs to be done?"i]
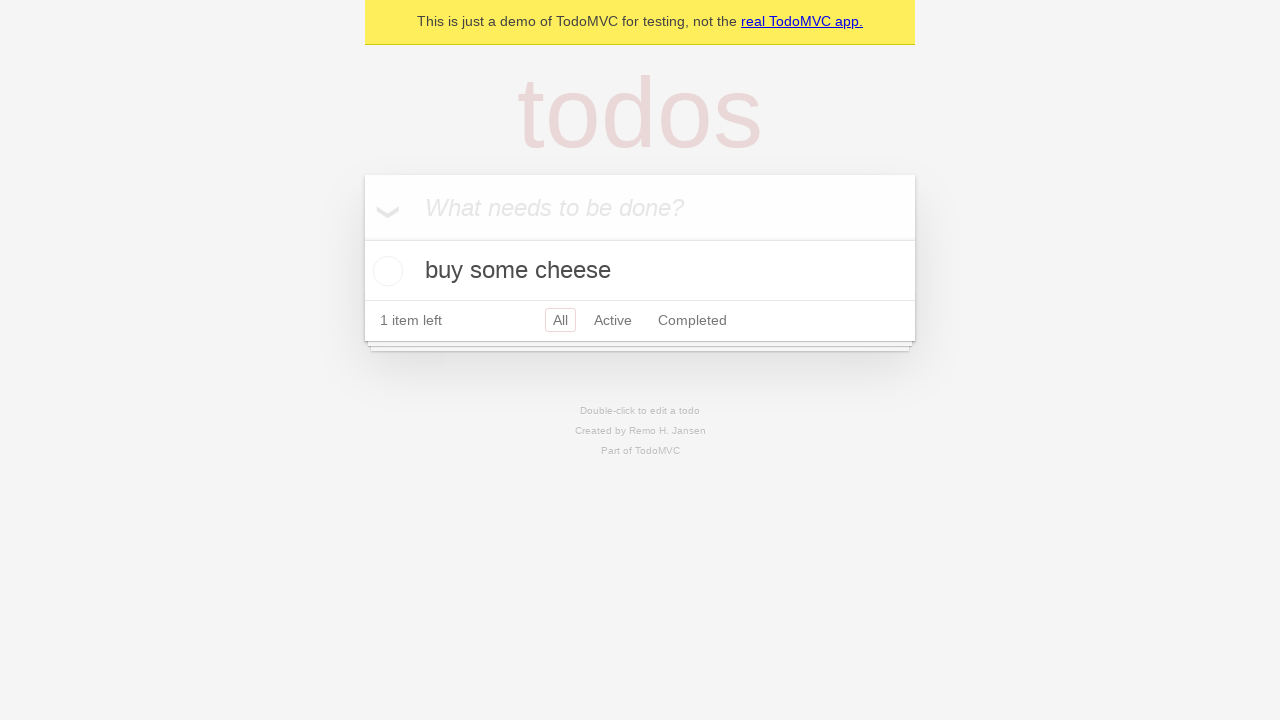

Filled todo input with 'feed the cat' on internal:attr=[placeholder="What needs to be done?"i]
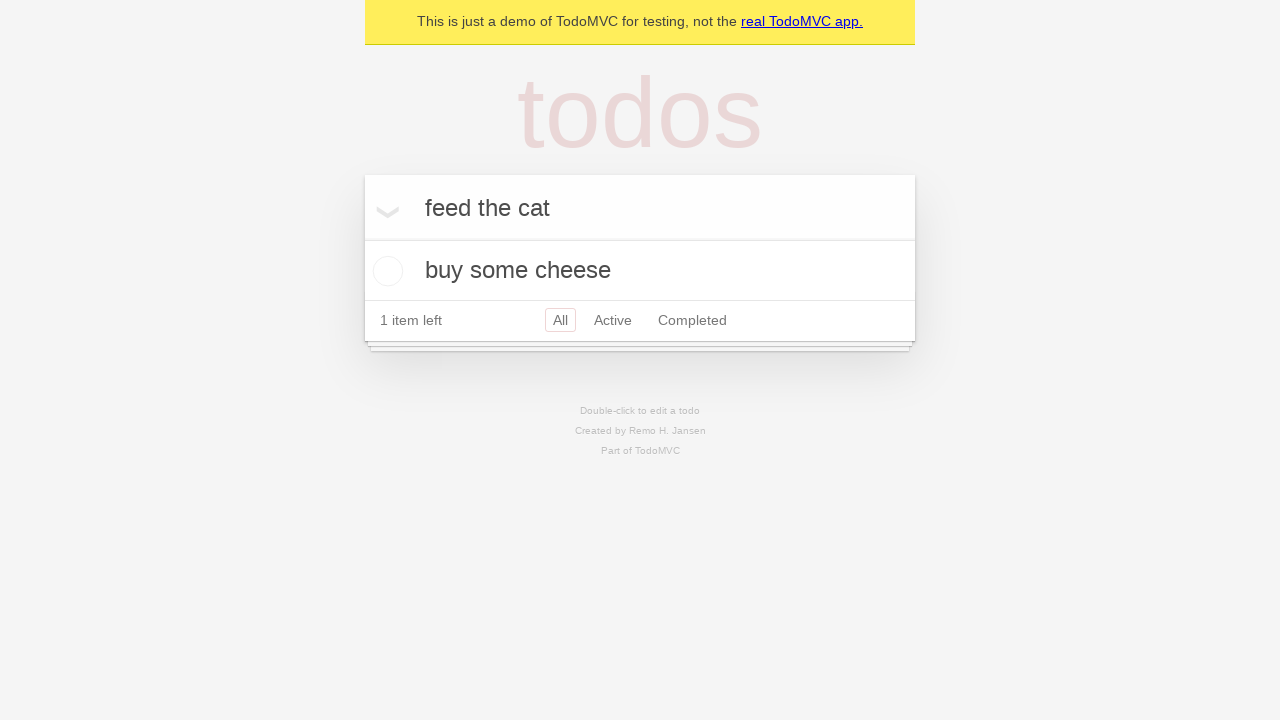

Pressed Enter to add second todo on internal:attr=[placeholder="What needs to be done?"i]
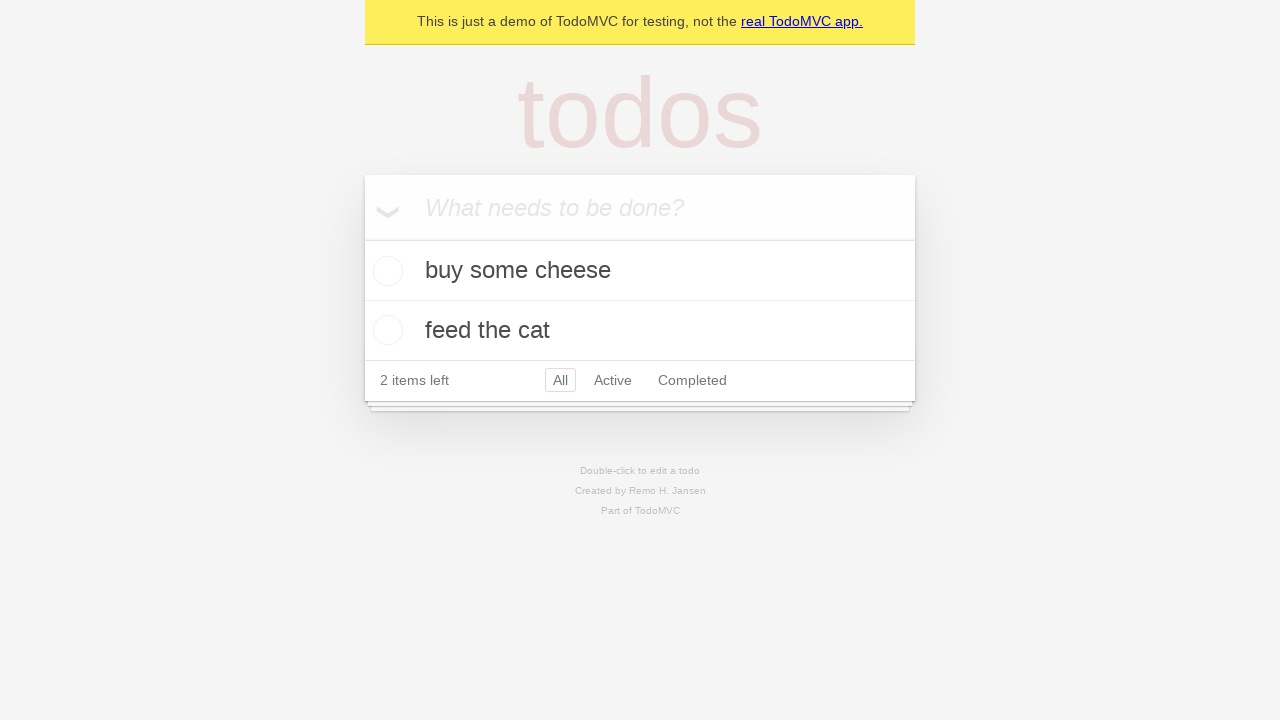

Filled todo input with 'book a doctors appointment' on internal:attr=[placeholder="What needs to be done?"i]
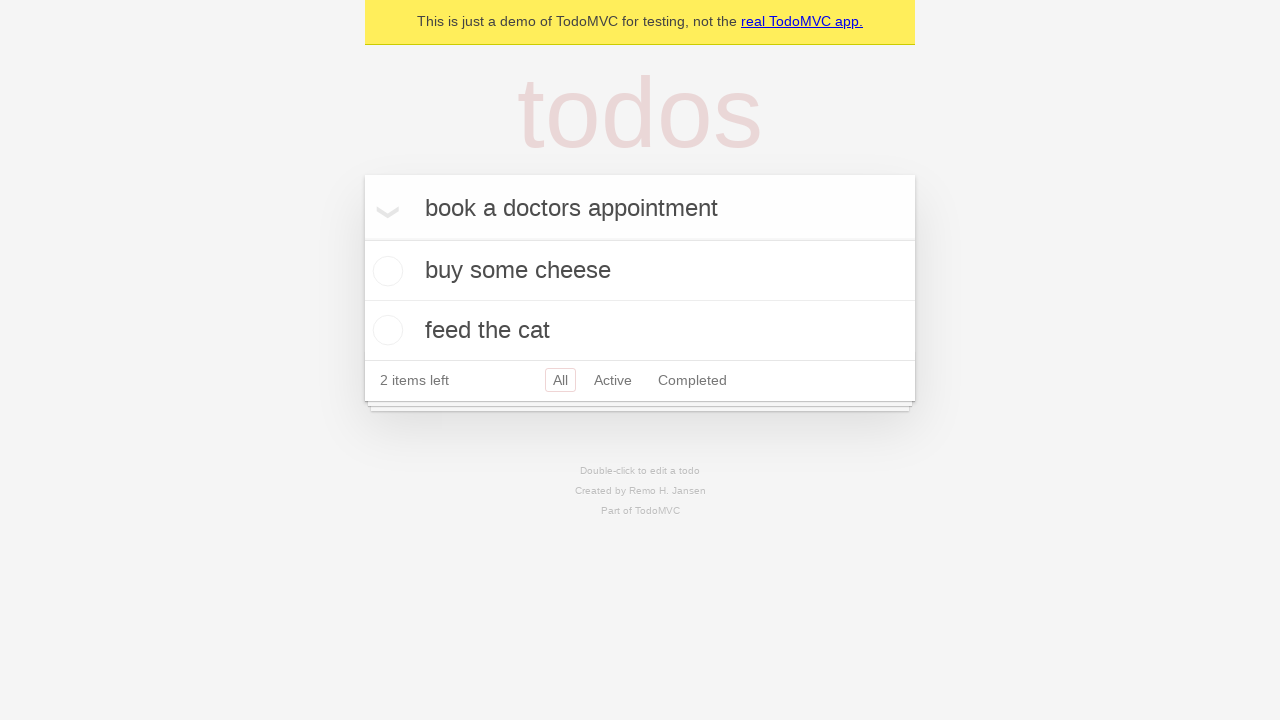

Pressed Enter to add third todo on internal:attr=[placeholder="What needs to be done?"i]
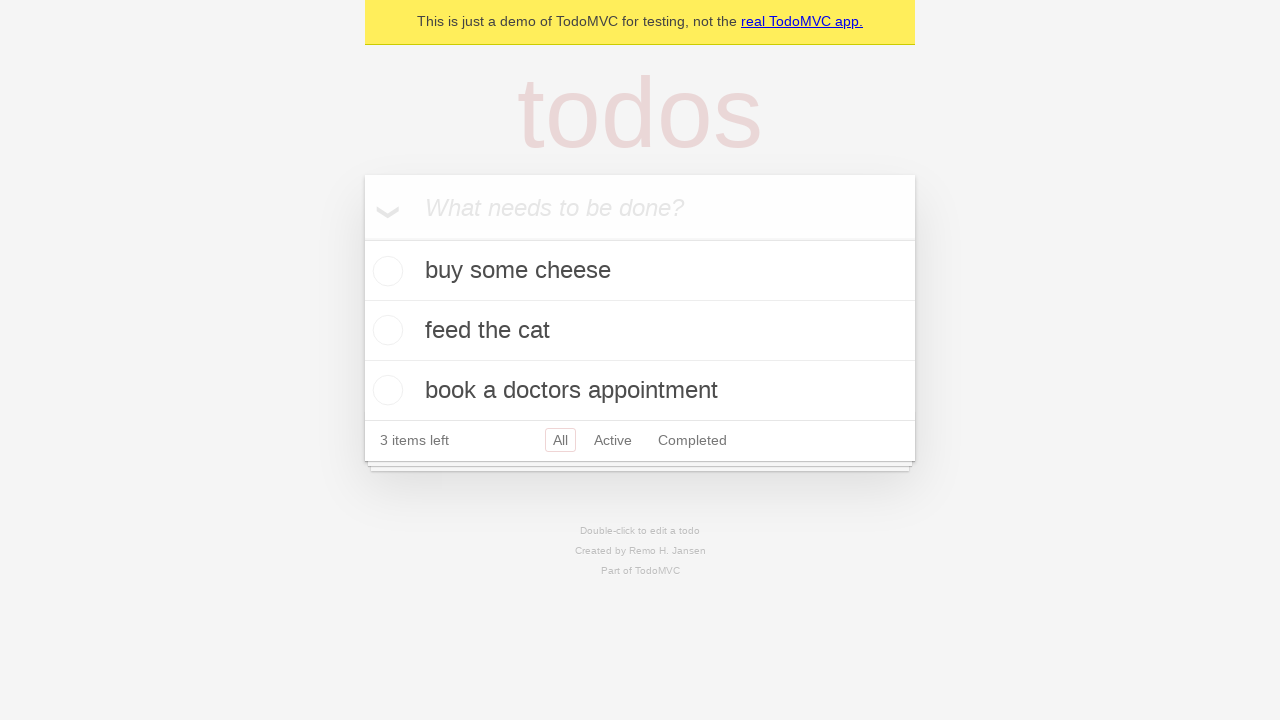

Checked the first todo item to mark it as completed at (385, 271) on .todo-list li .toggle >> nth=0
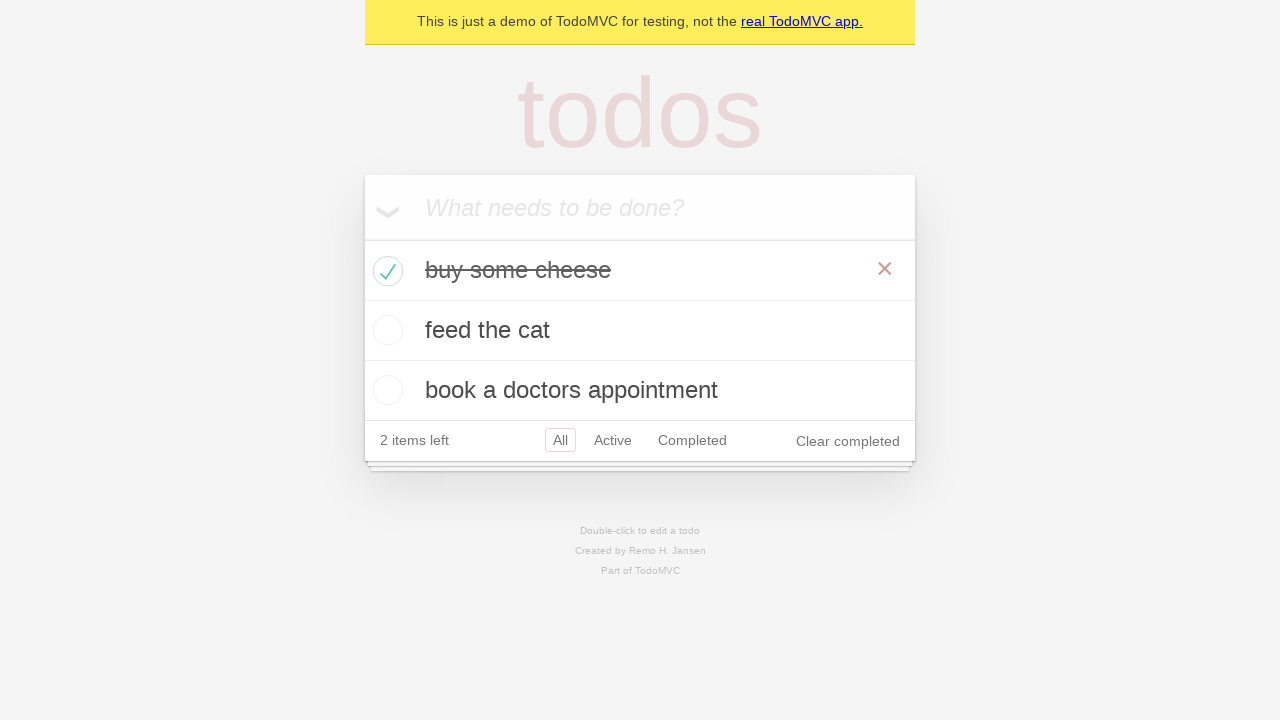

Clear completed button is now visible
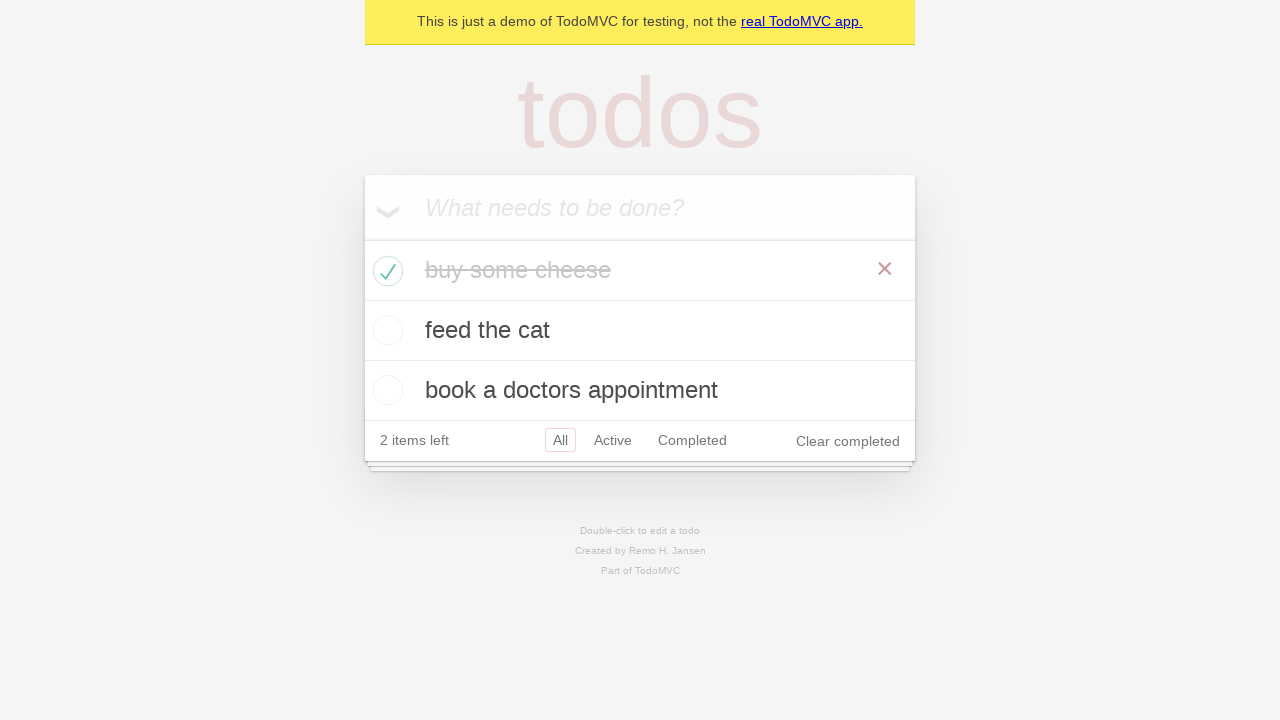

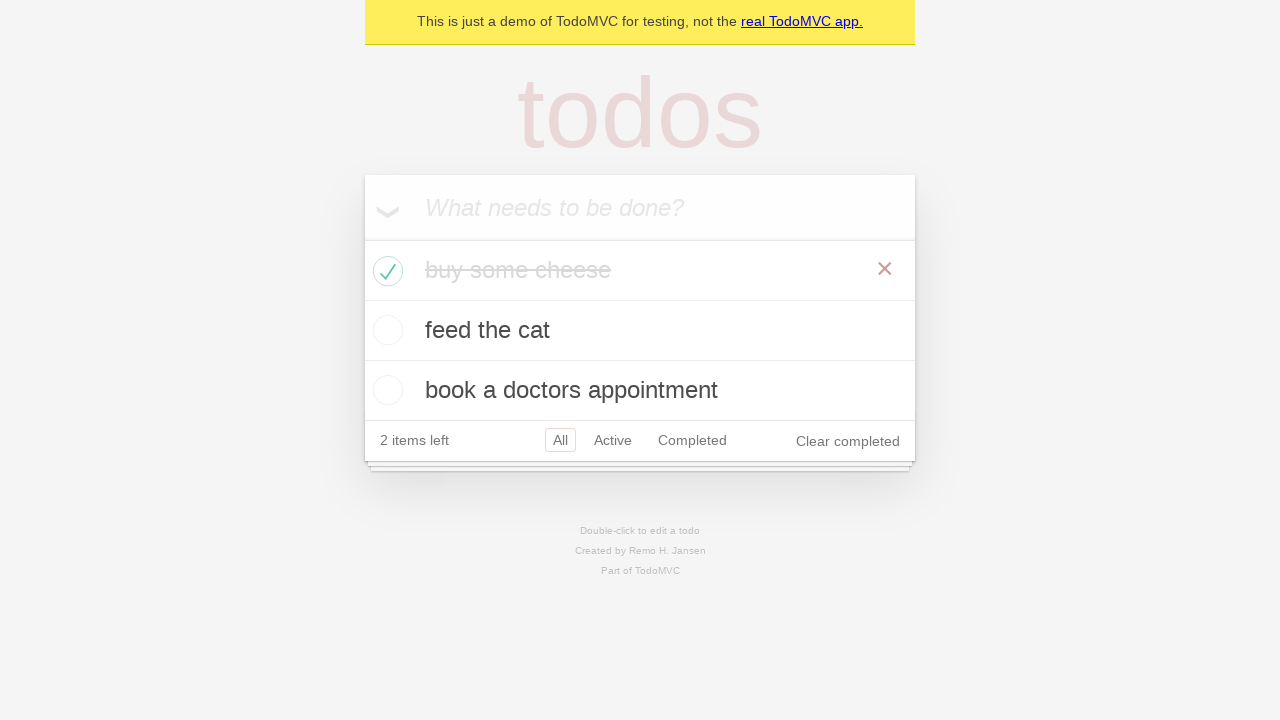